Tests navigation from the main page to the registration page by clicking the Registration link and verifying the URL changes correctly.

Starting URL: https://qa.koel.app/

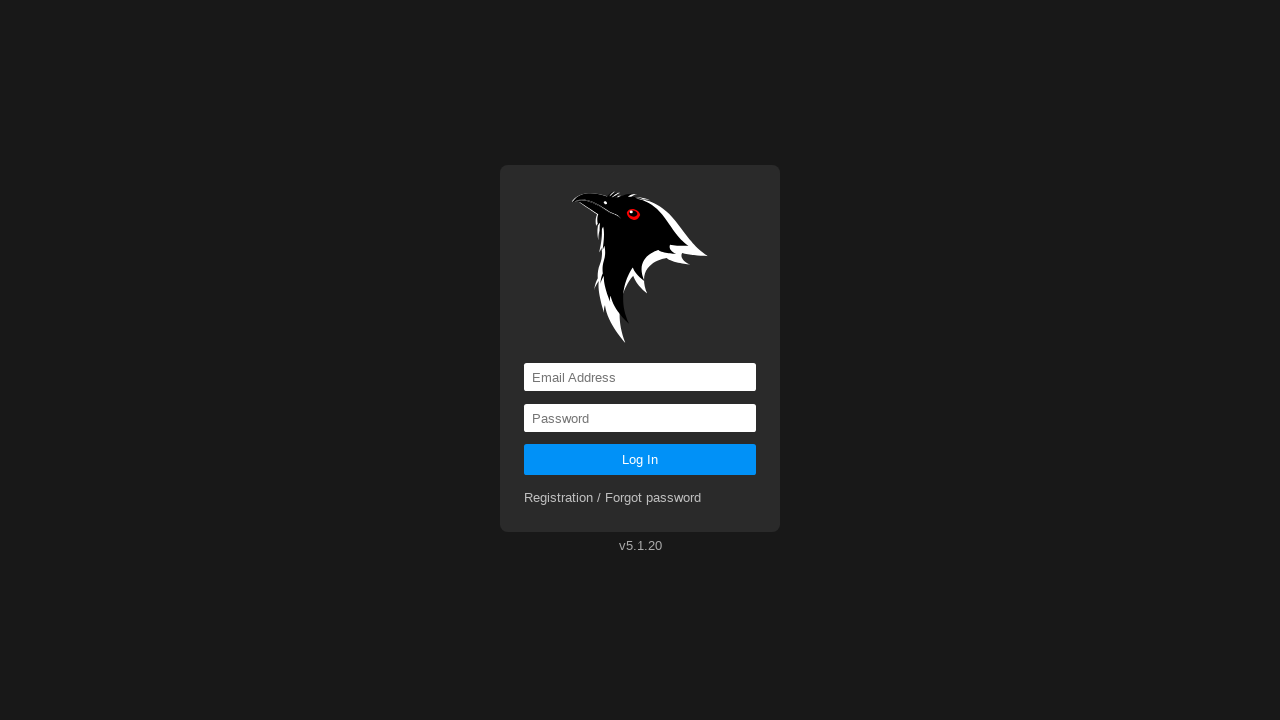

Verified initial URL is https://qa.koel.app/
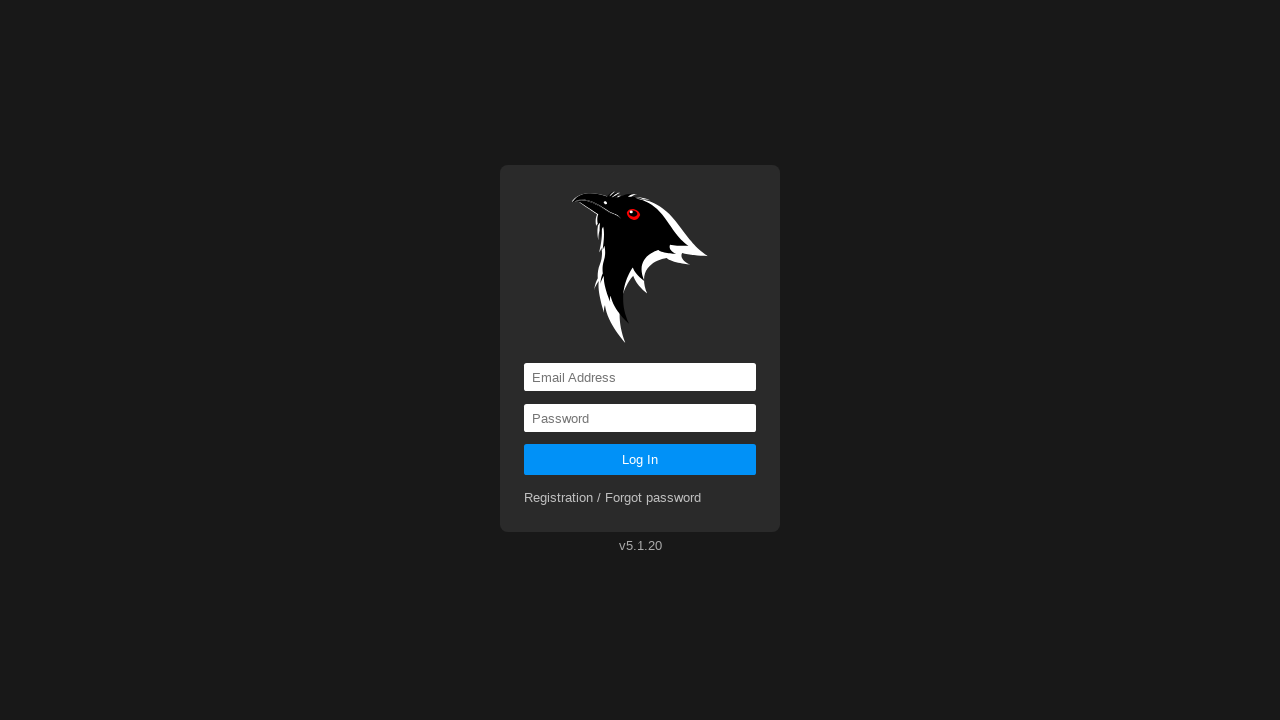

Clicked Registration link at (613, 498) on a[href='registration']
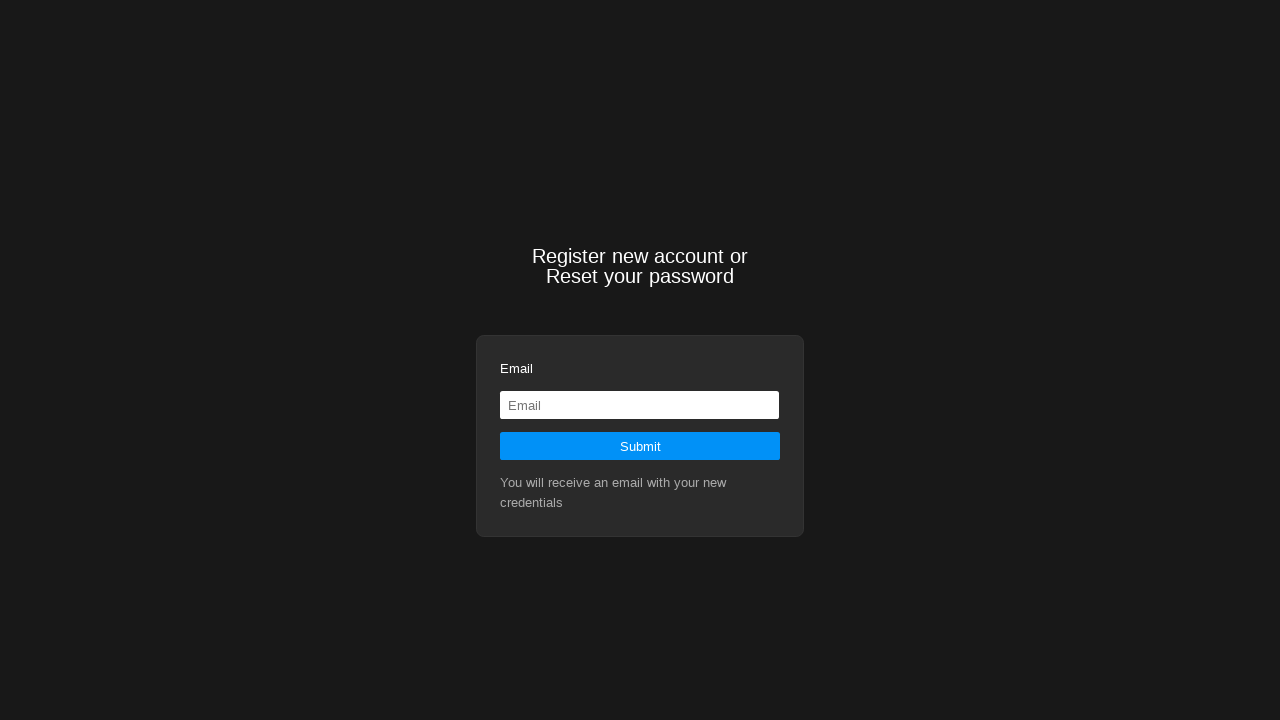

Waited for navigation to registration page
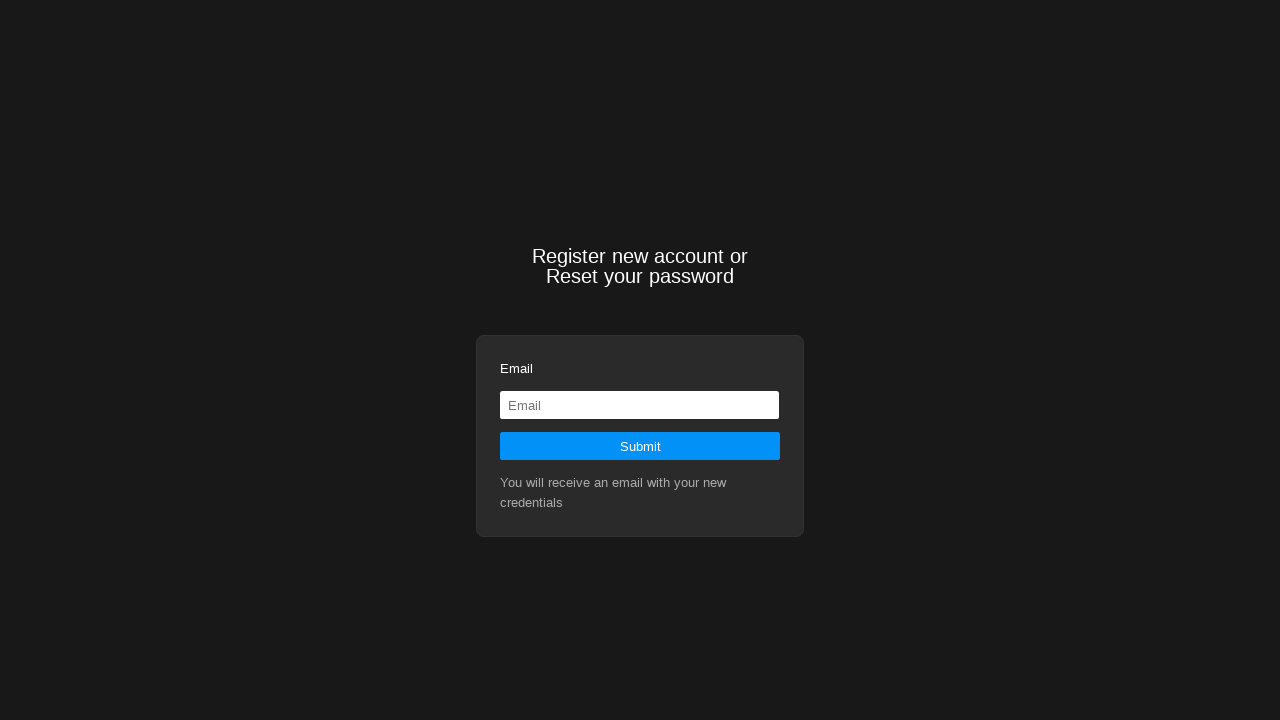

Verified URL changed to https://qa.koel.app/registration
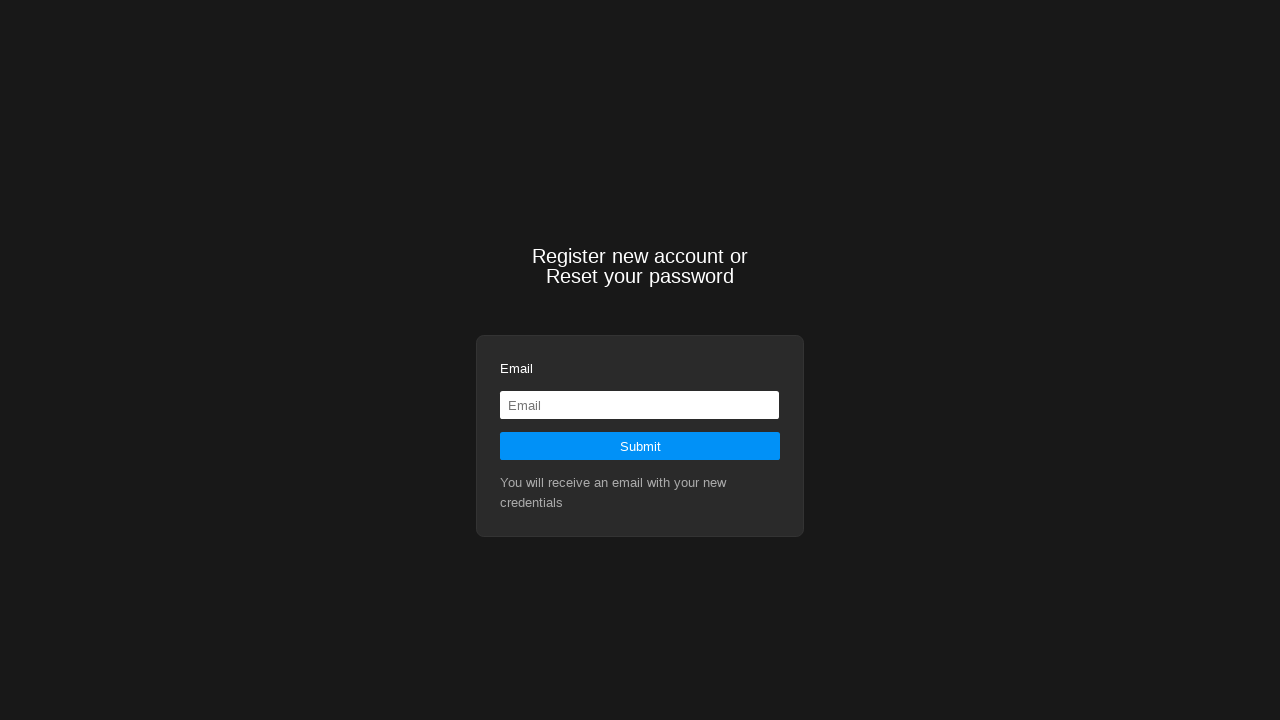

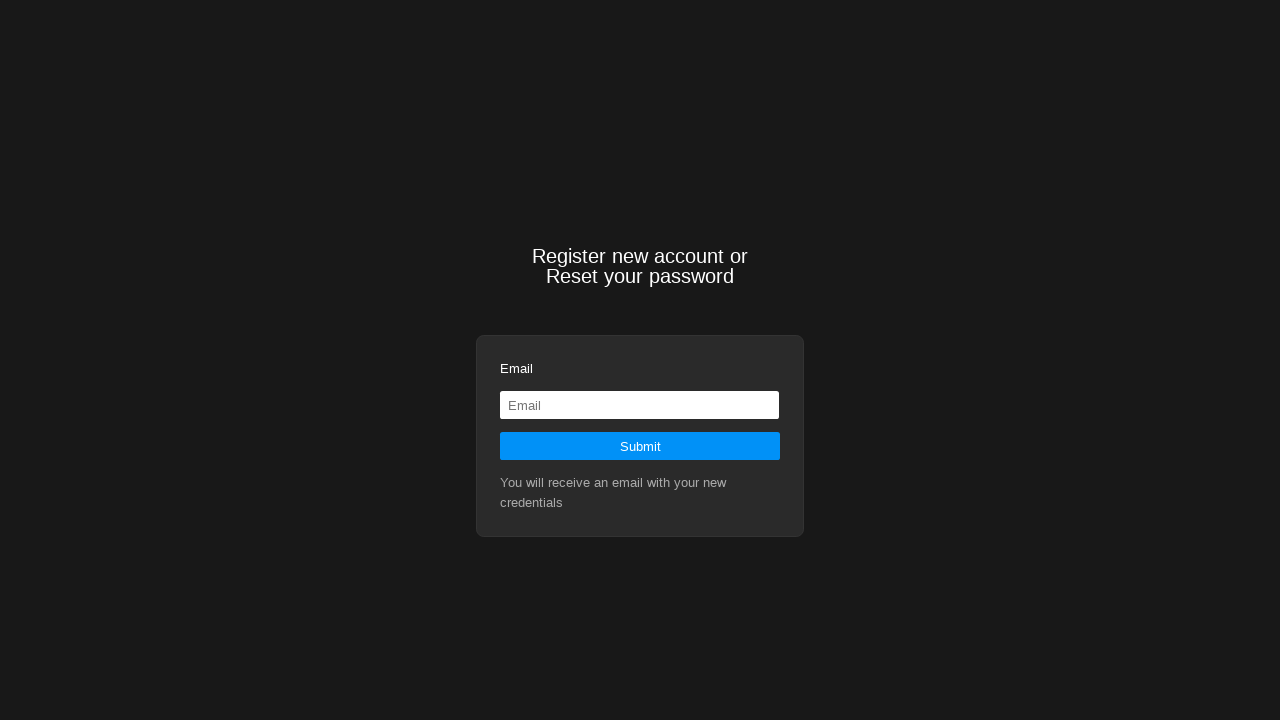